Tests React Semantic UI searchable dropdown by selecting countries through both clicking and typing

Starting URL: https://react.semantic-ui.com/maximize/dropdown-example-search-selection/

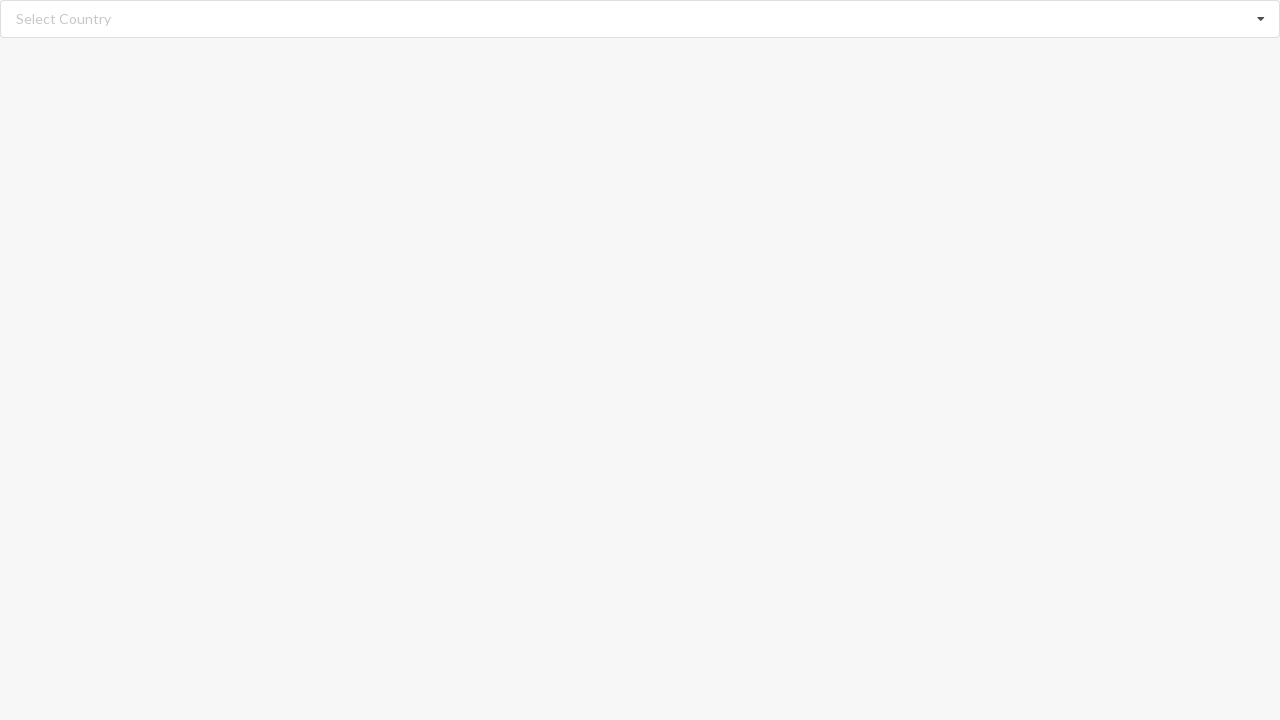

Clicked dropdown to open country list at (640, 19) on div.dropdown
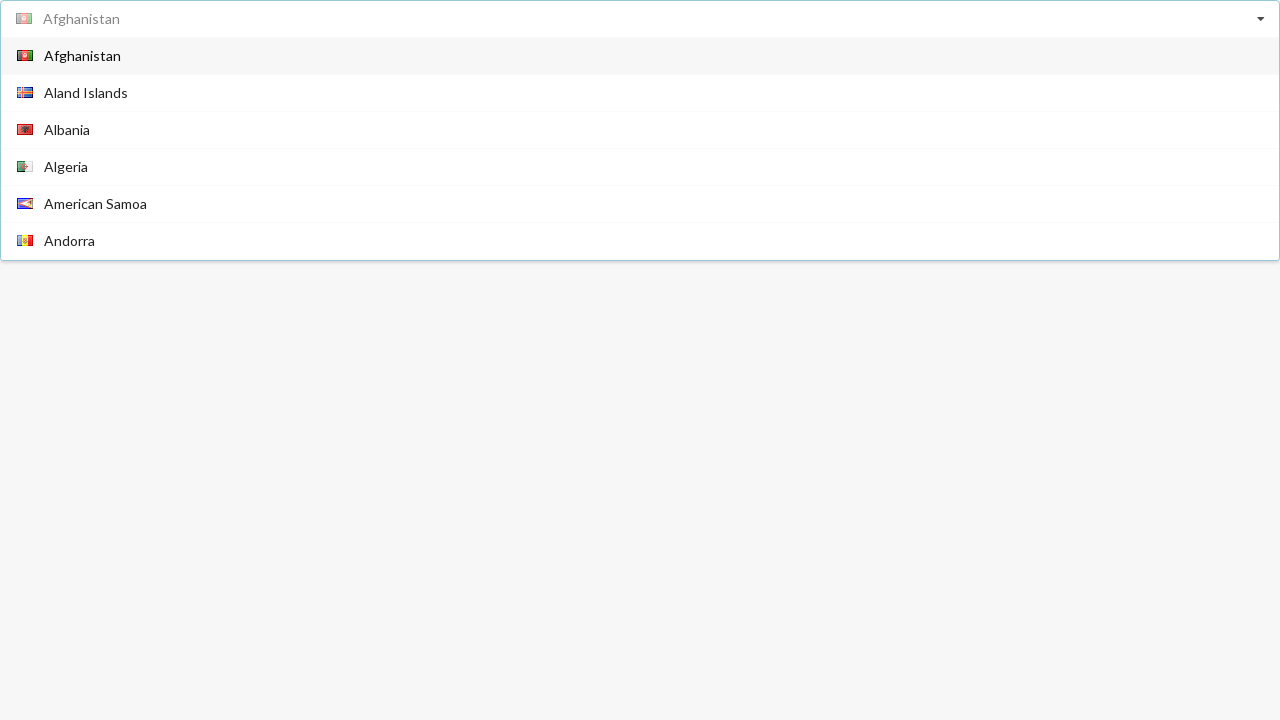

Waited for dropdown items to become visible
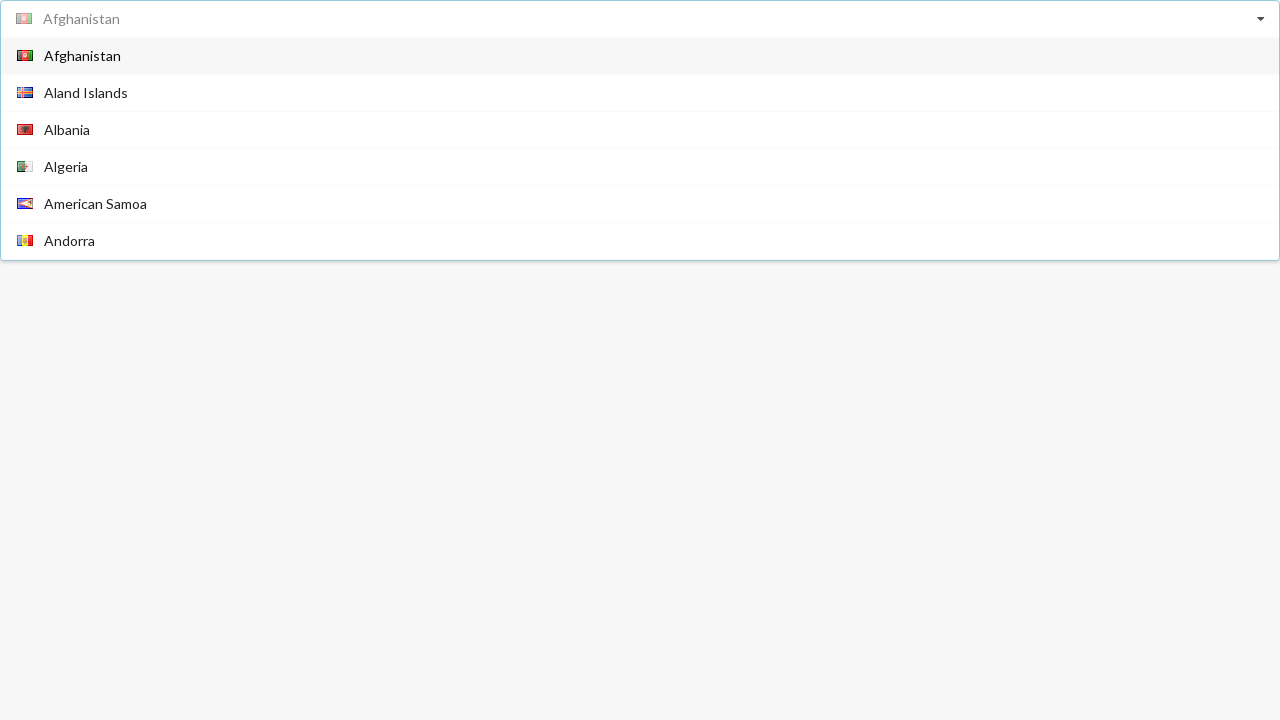

Selected Algeria from dropdown list by clicking at (66, 166) on div.item>span.text >> internal:has-text="Algeria"i
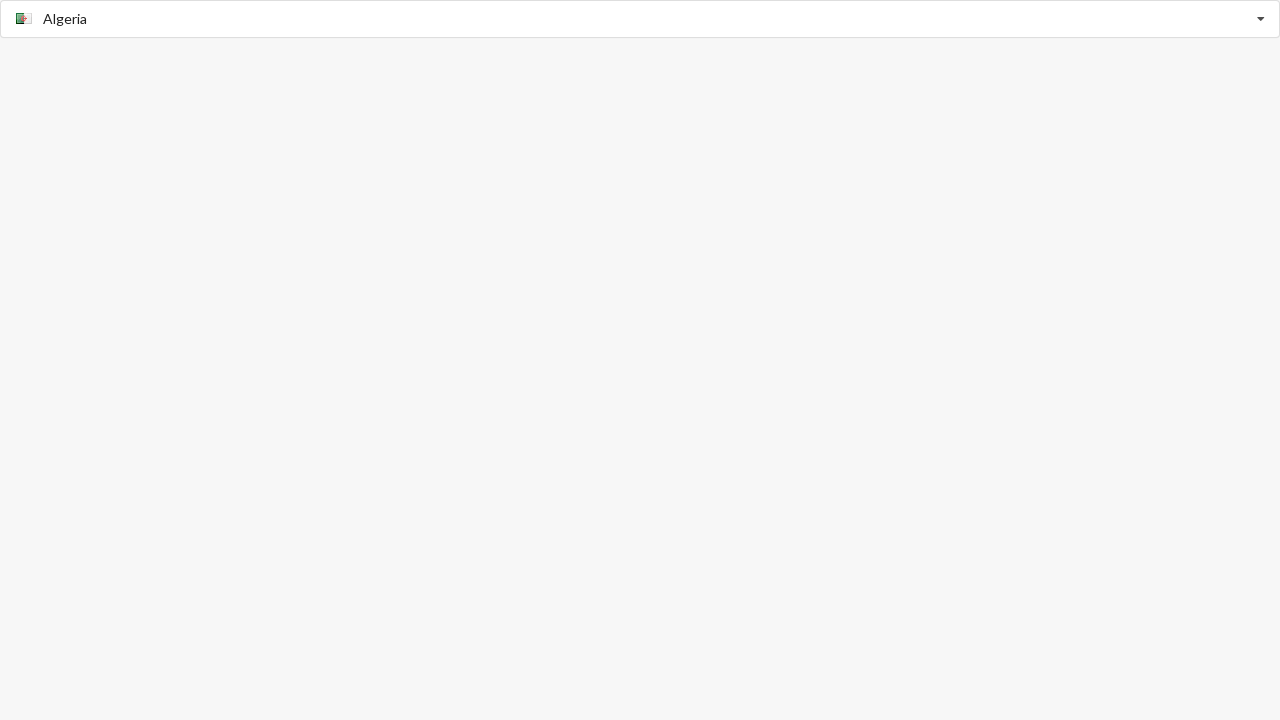

Verified Algeria is selected in dropdown
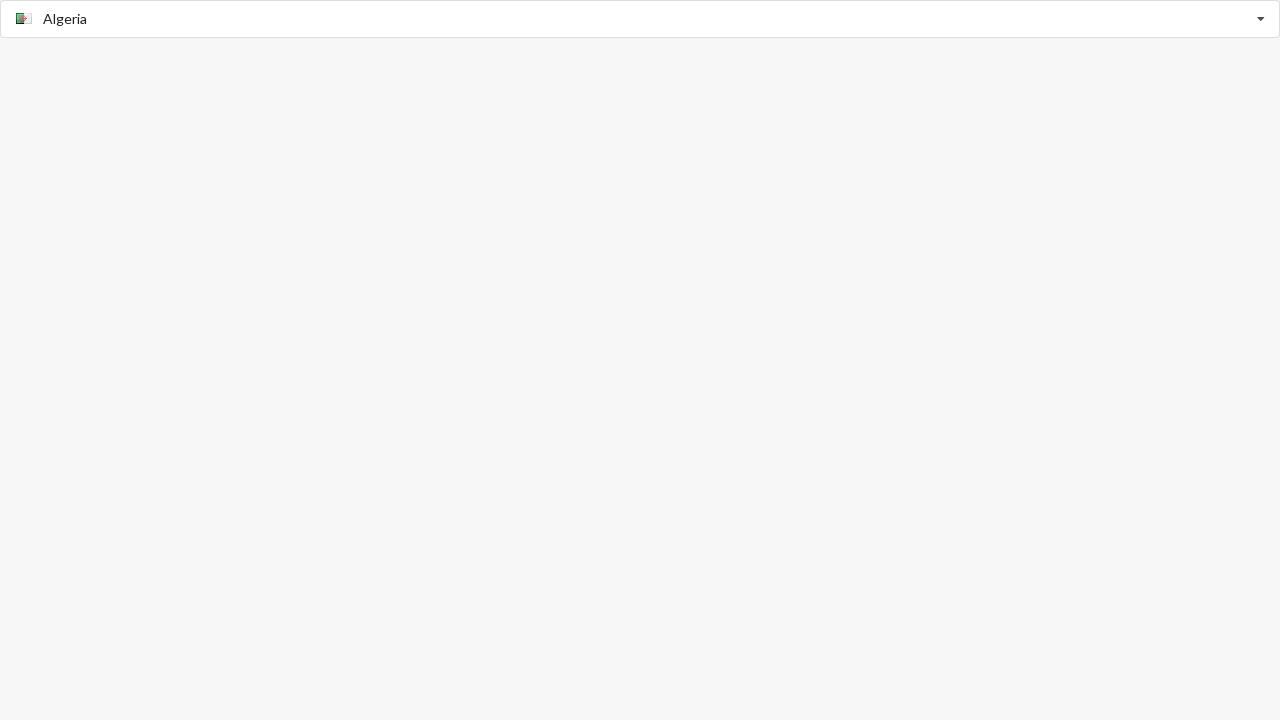

Clicked dropdown to open country list again at (640, 19) on div.dropdown
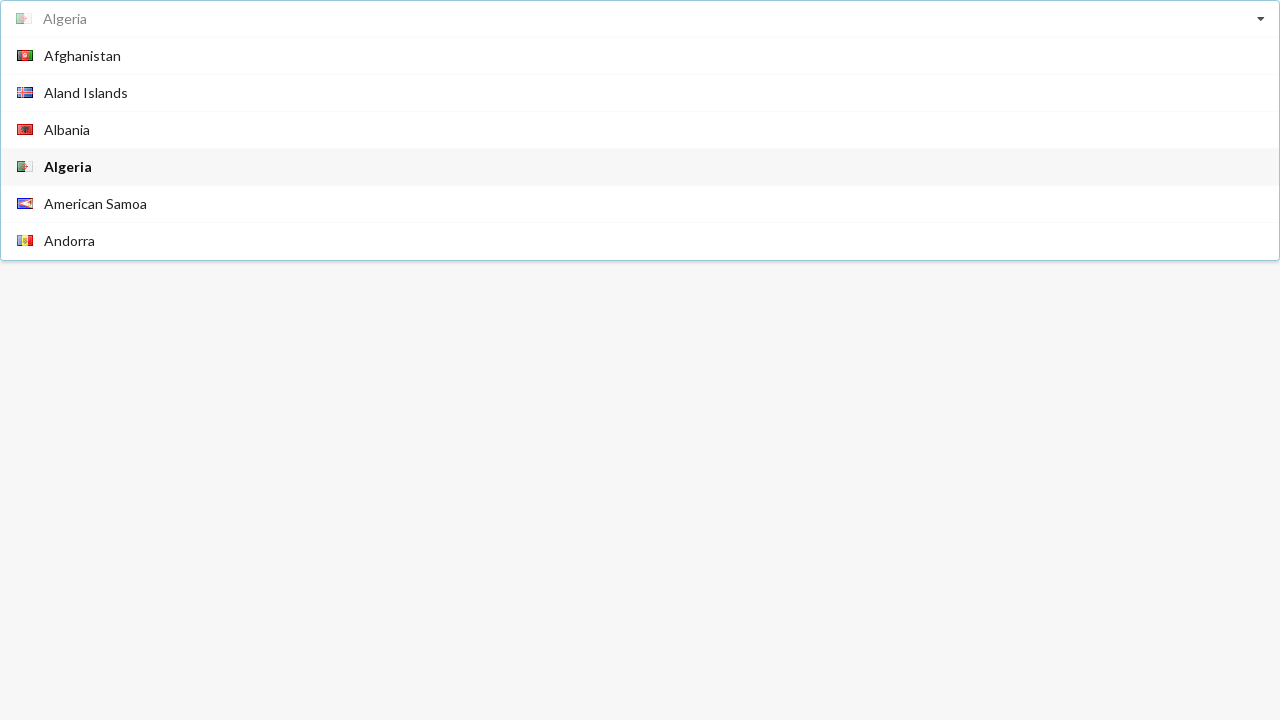

Waited for dropdown items to become visible
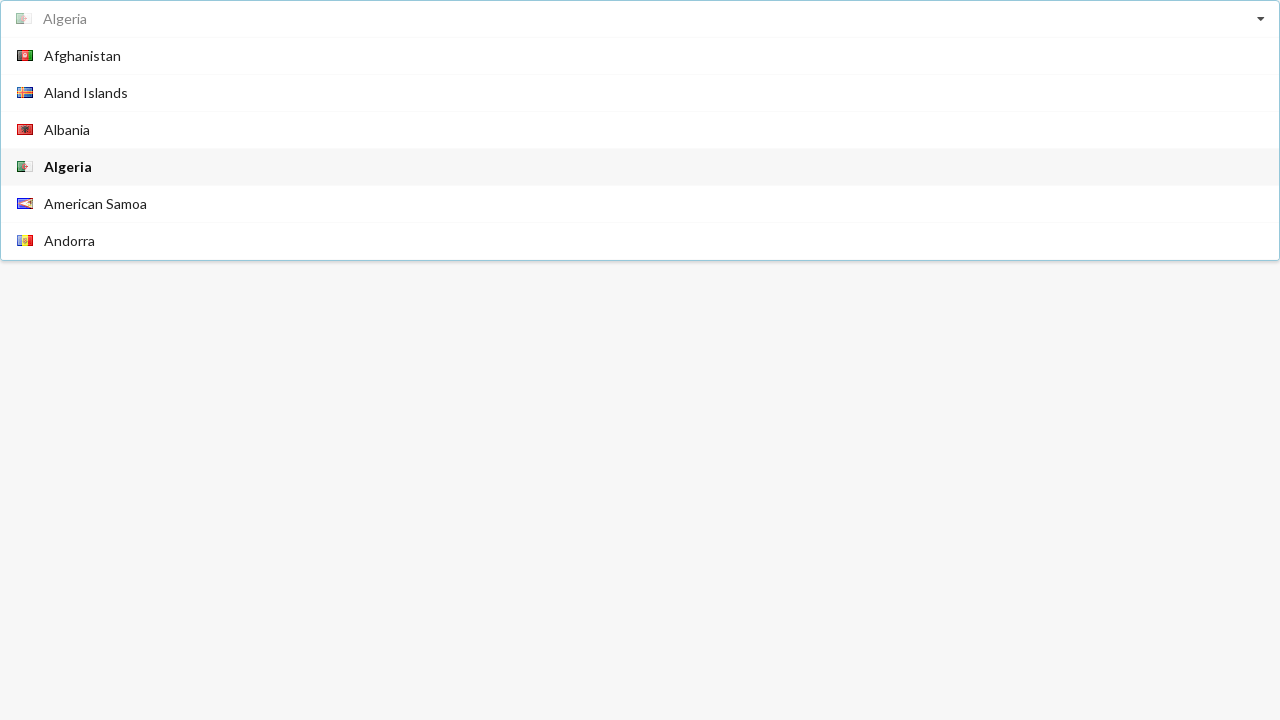

Selected Benin from dropdown list by clicking at (62, 242) on div.item>span.text >> internal:has-text="Benin"i
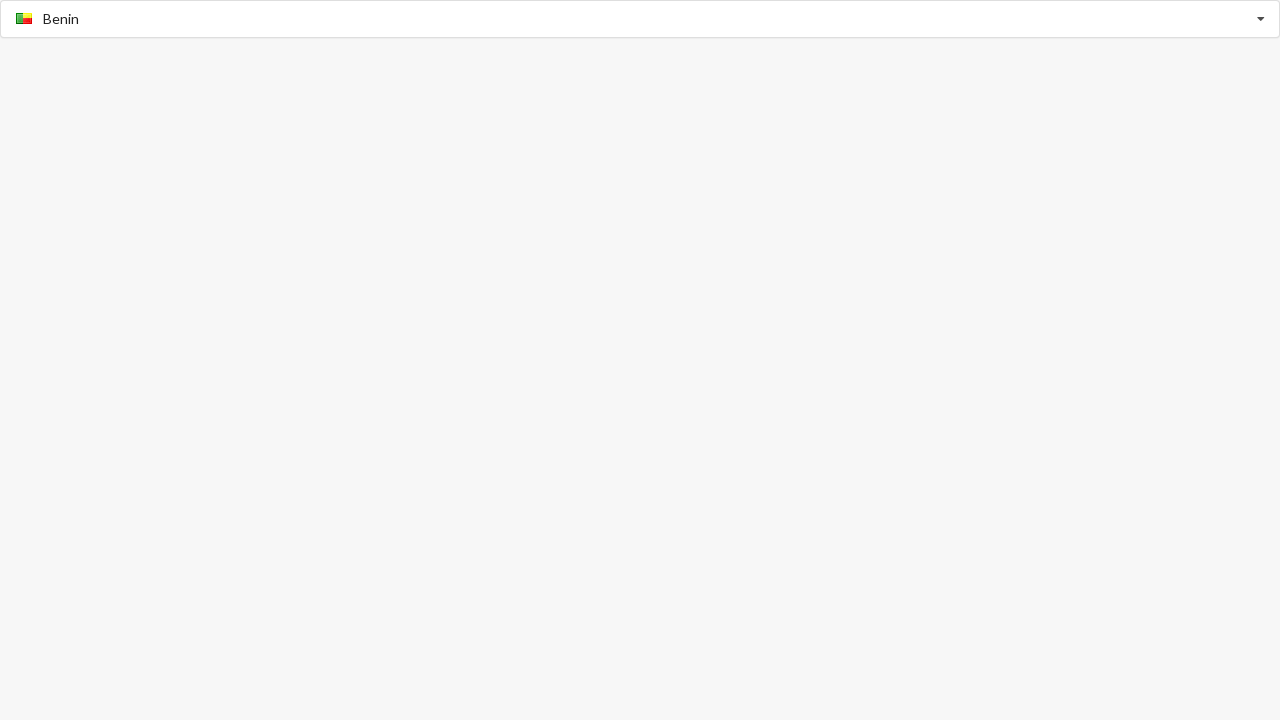

Verified Benin is selected in dropdown
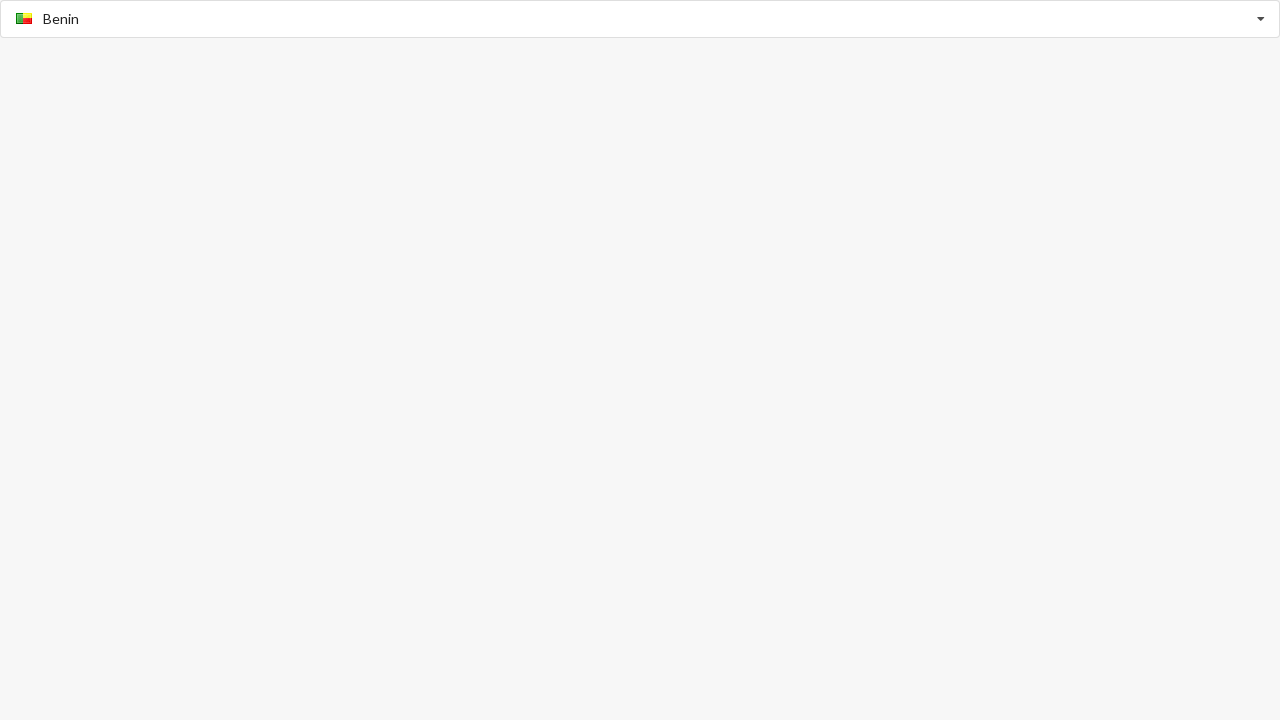

Cleared search input field on input.search
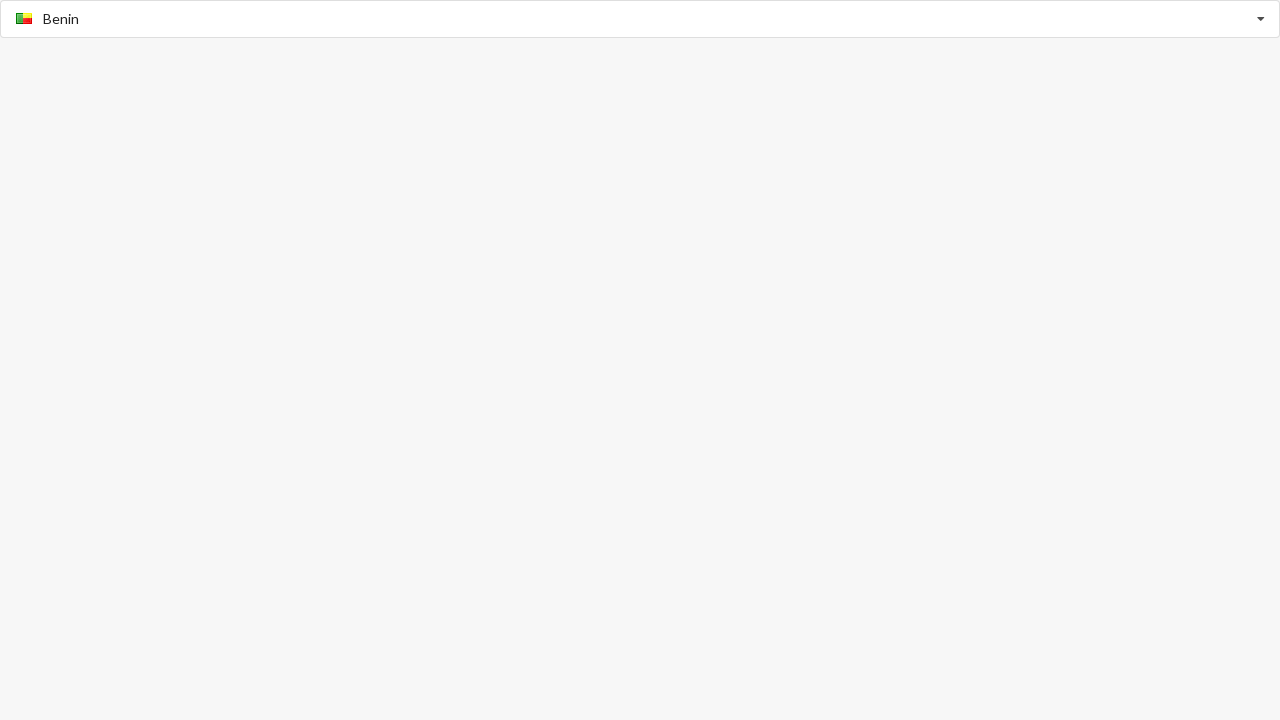

Typed 'Algeria' in search field on input.search
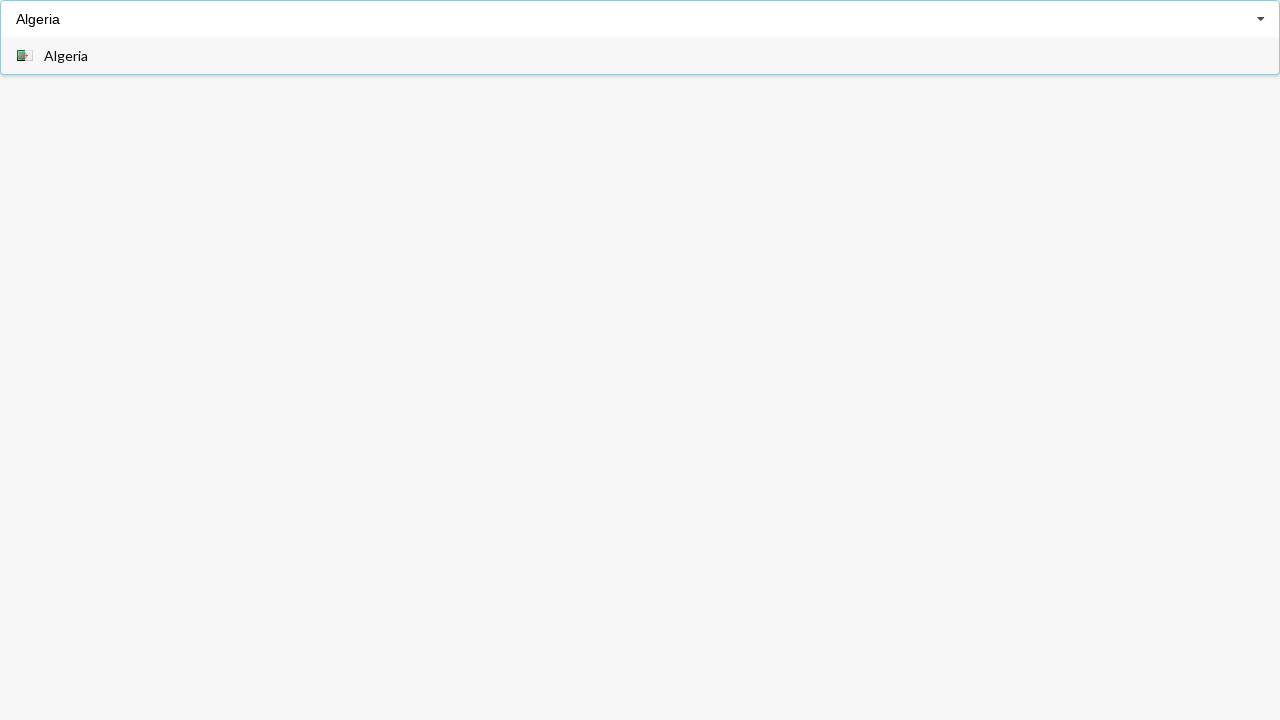

Waited for filtered dropdown items to appear
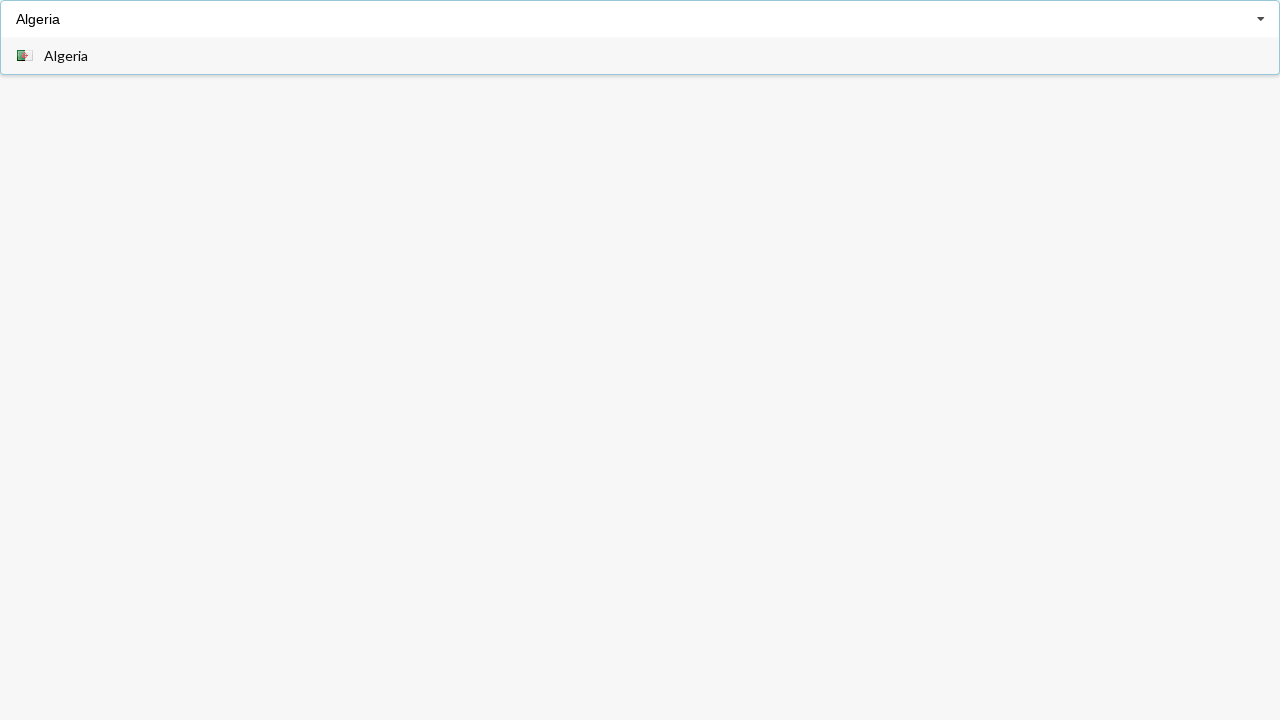

Selected Algeria from filtered search results at (66, 56) on div.item>span.text >> internal:has-text="Algeria"i
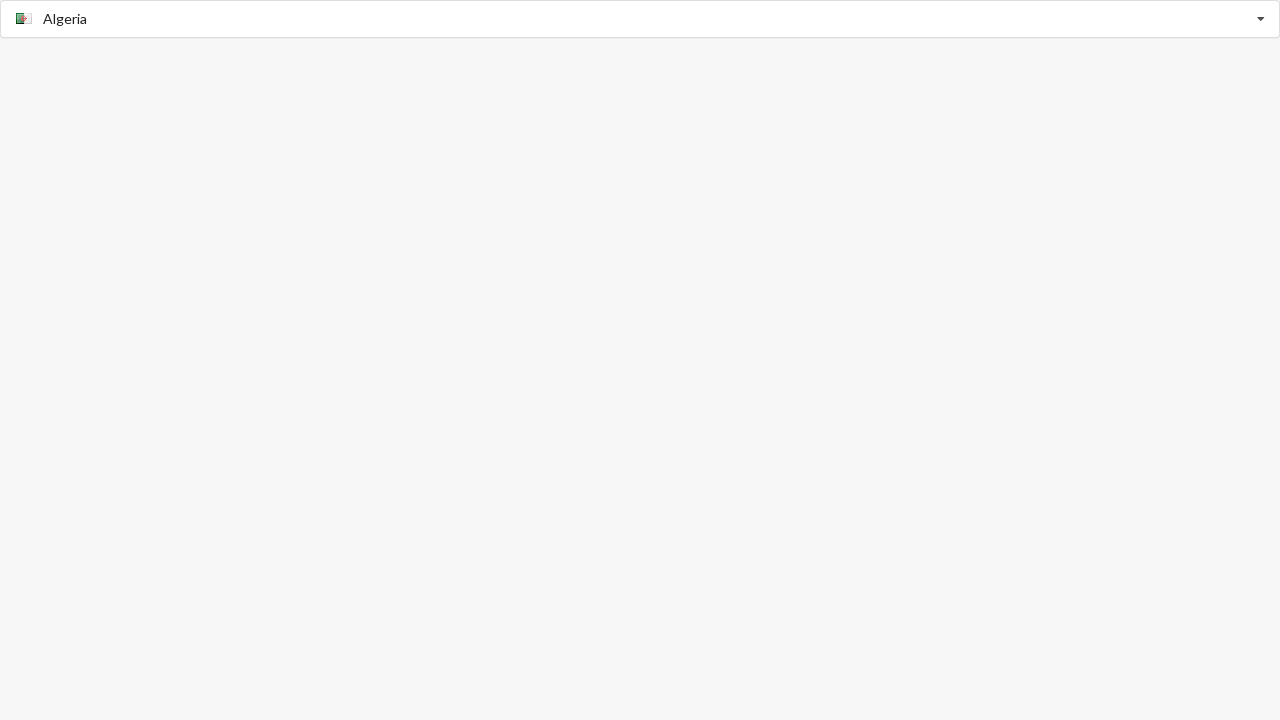

Verified Algeria is selected after search
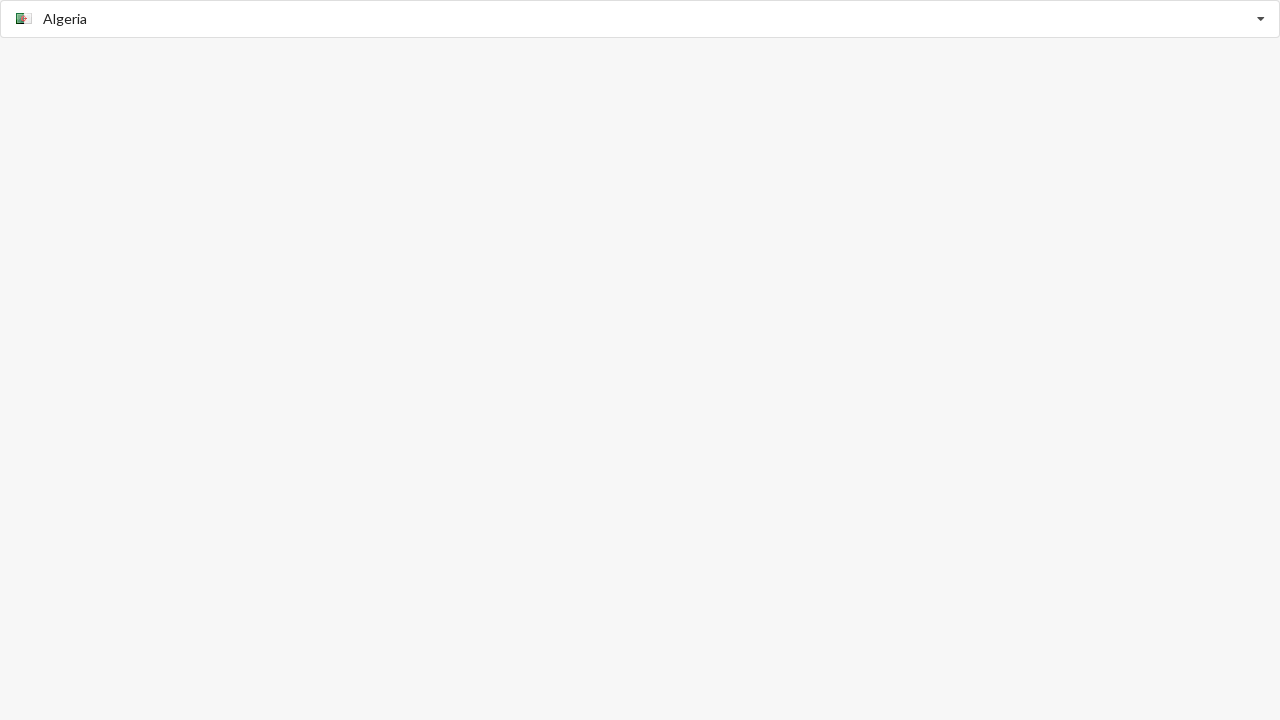

Cleared search input field on input.search
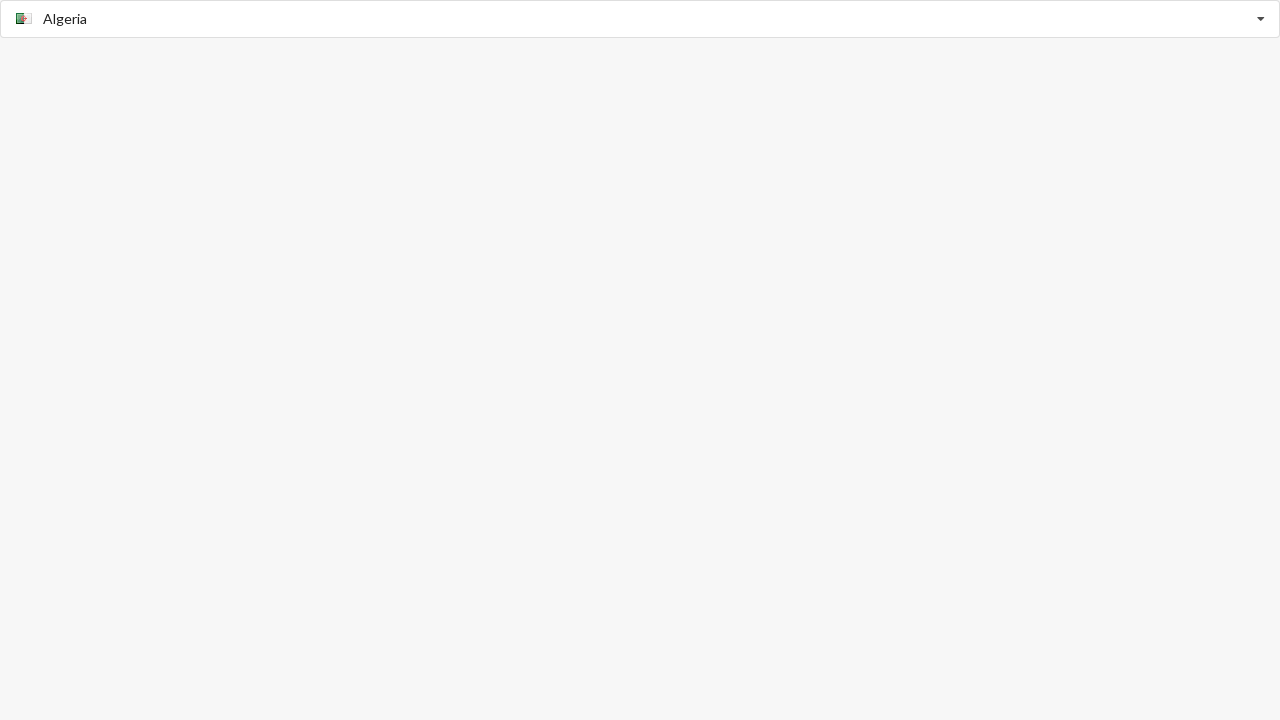

Typed 'Bahrain' in search field on input.search
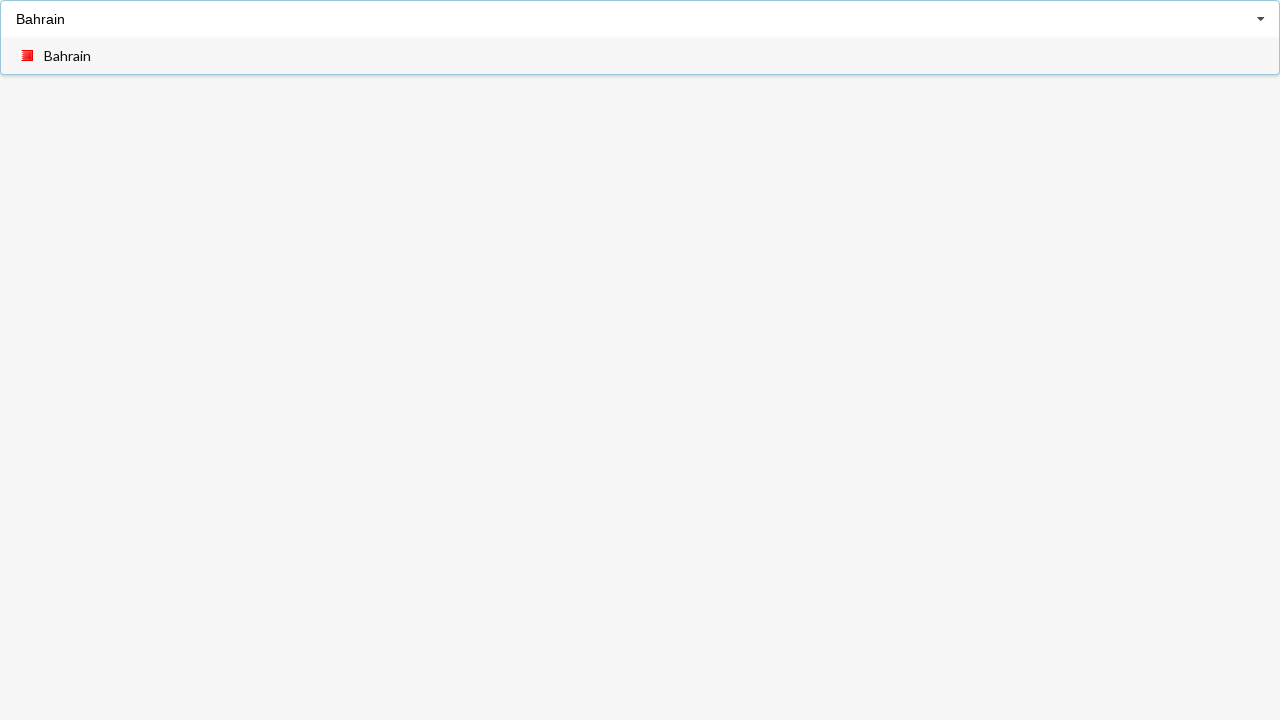

Waited for filtered dropdown items to appear
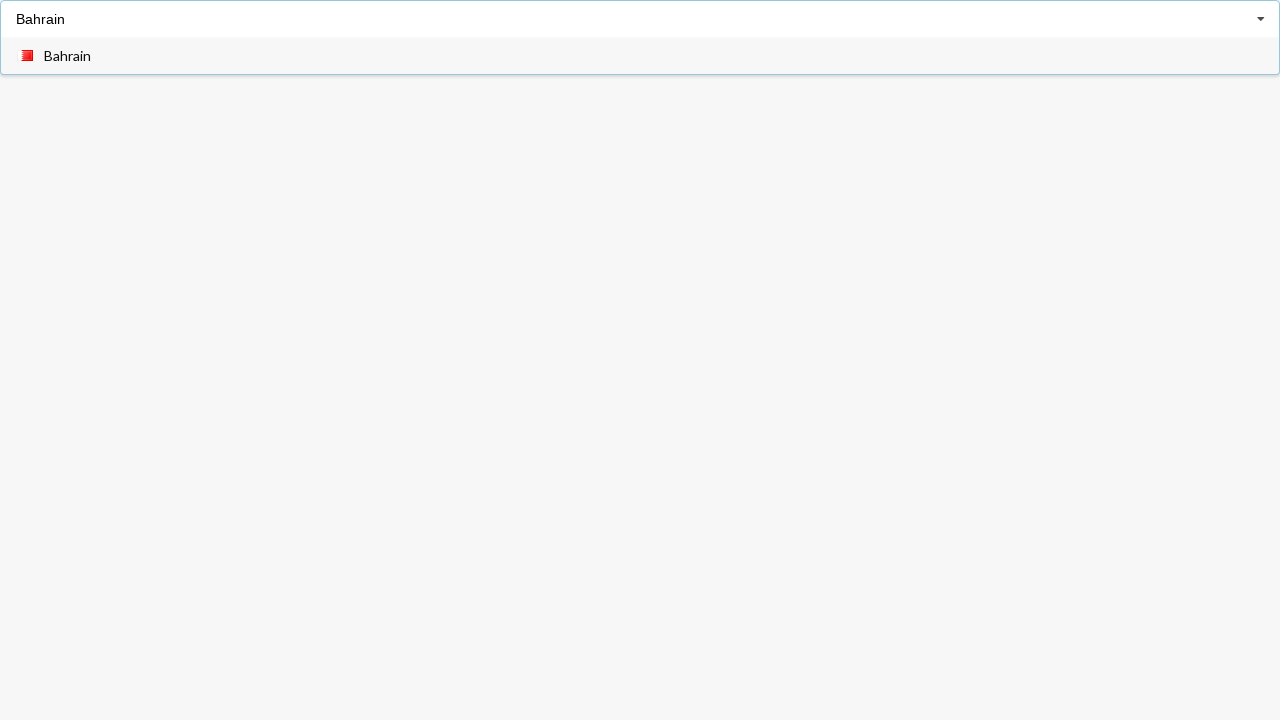

Selected Bahrain from filtered search results at (68, 56) on div.item>span.text >> internal:has-text="Bahrain"i
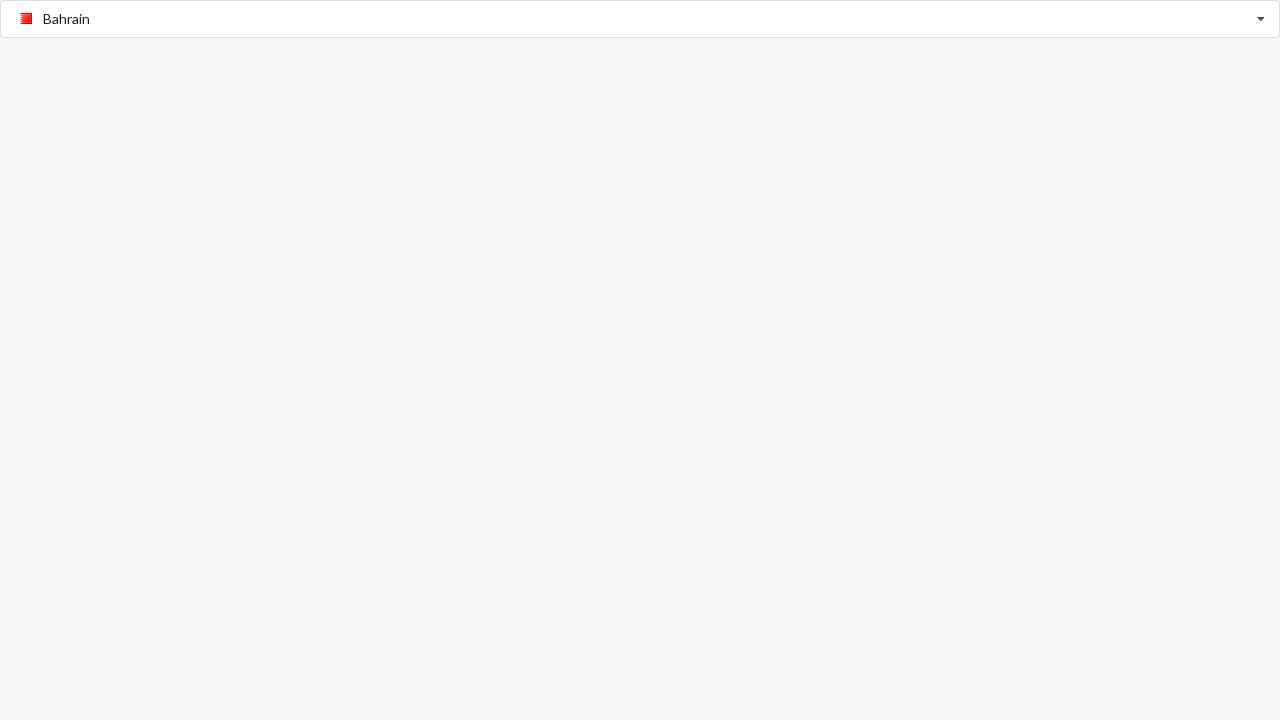

Verified Bahrain is selected after search
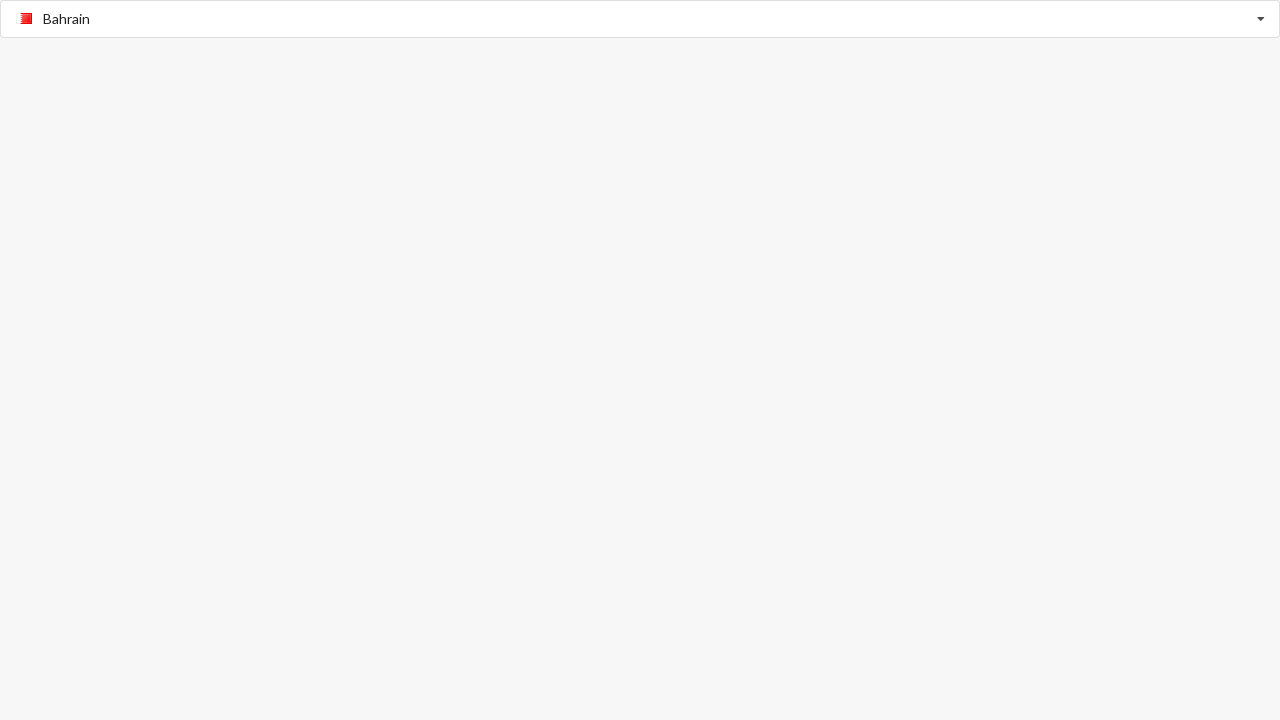

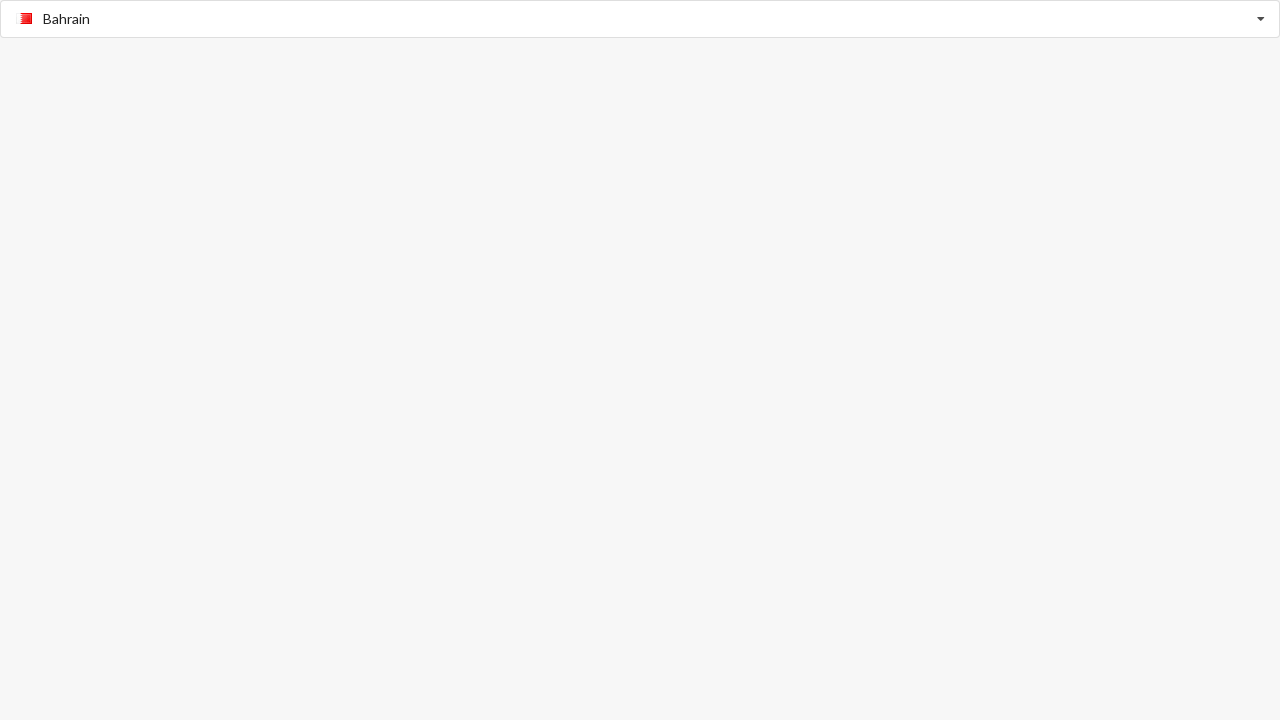